Tests order form submission with valid name, country, city, credit card, month, and year fields by adding a product to cart and completing the purchase flow.

Starting URL: https://demoblaze.com/

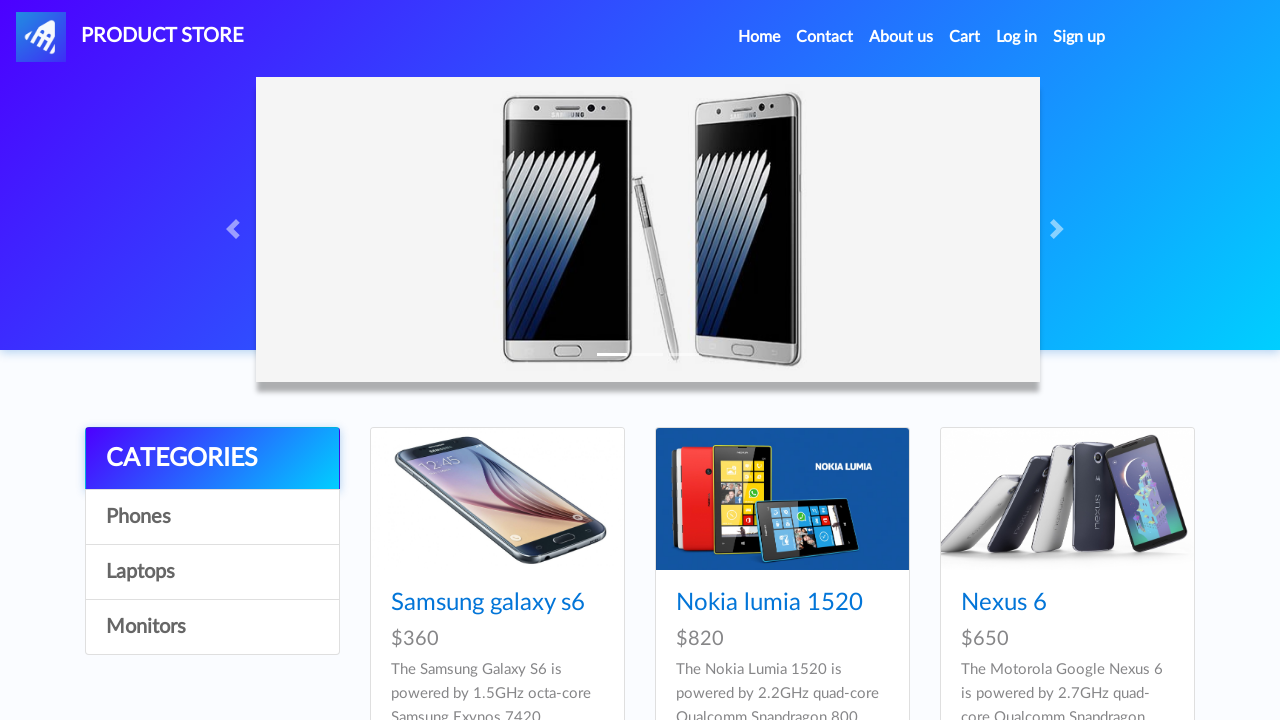

Clicked on product 3 image at (1067, 499) on (//div[@class='card h-100']//img)[3]
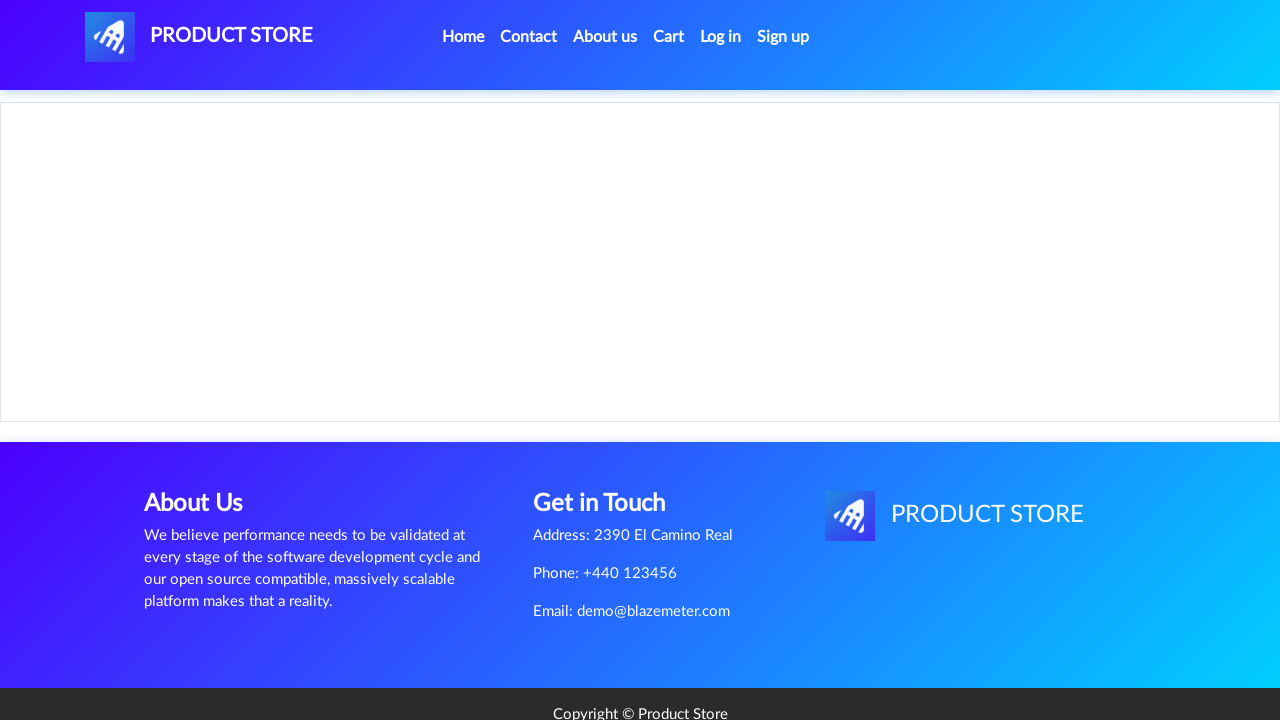

Clicked 'Add to cart' button at (610, 440) on text=Add to cart
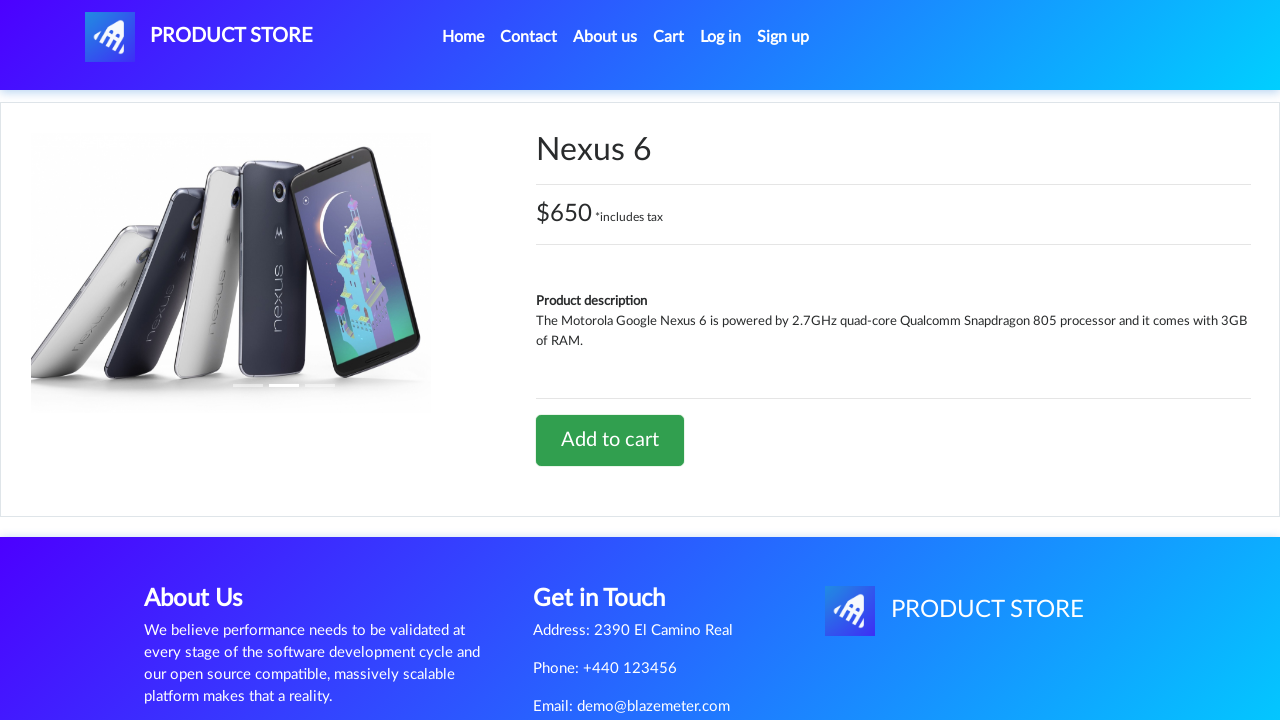

Navigated to Cart page at (669, 37) on internal:role=link[name="Cart"i] >> nth=0
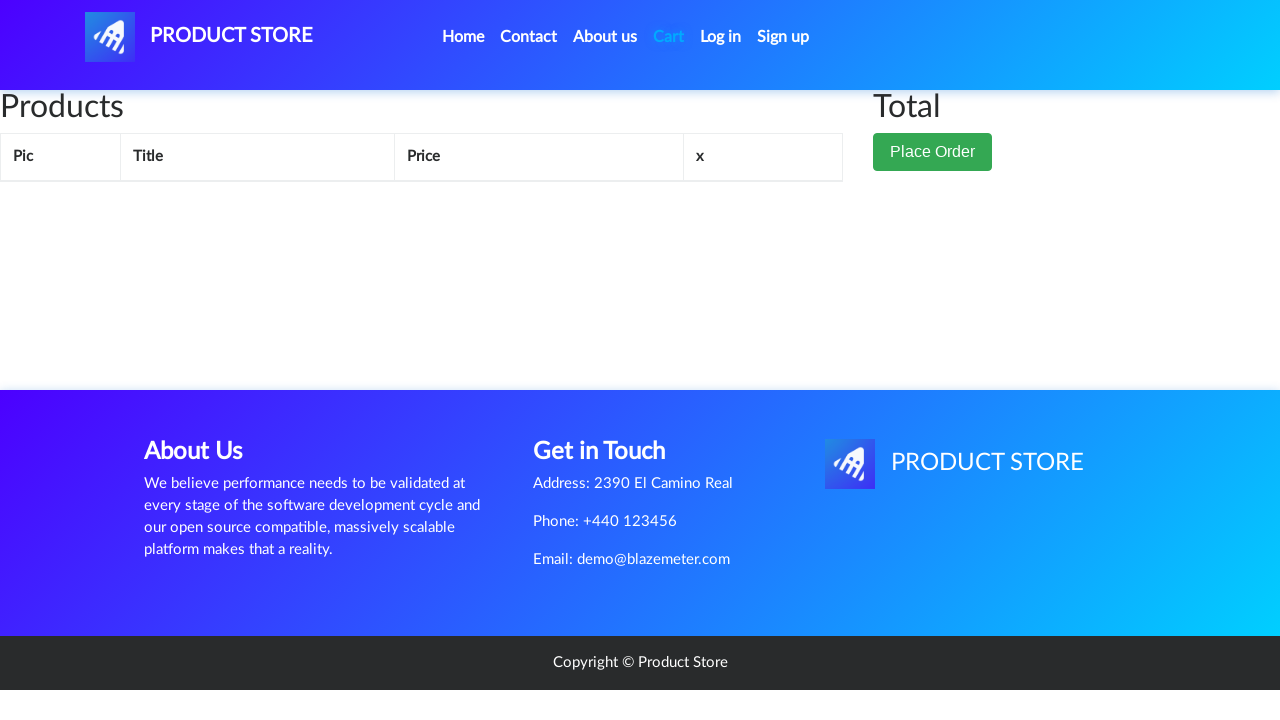

Clicked 'Place Order' button to open order form at (933, 152) on internal:role=button[name="Place Order"i]
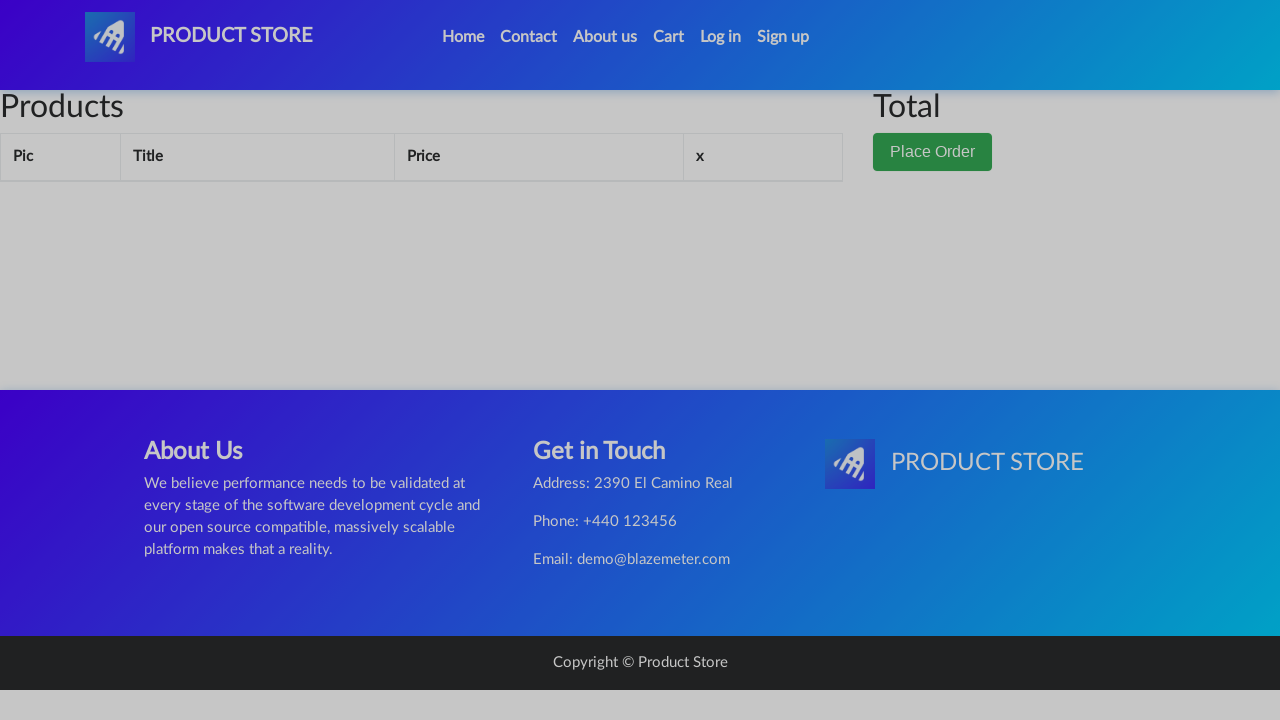

Filled name field with 'John Doe' on #name
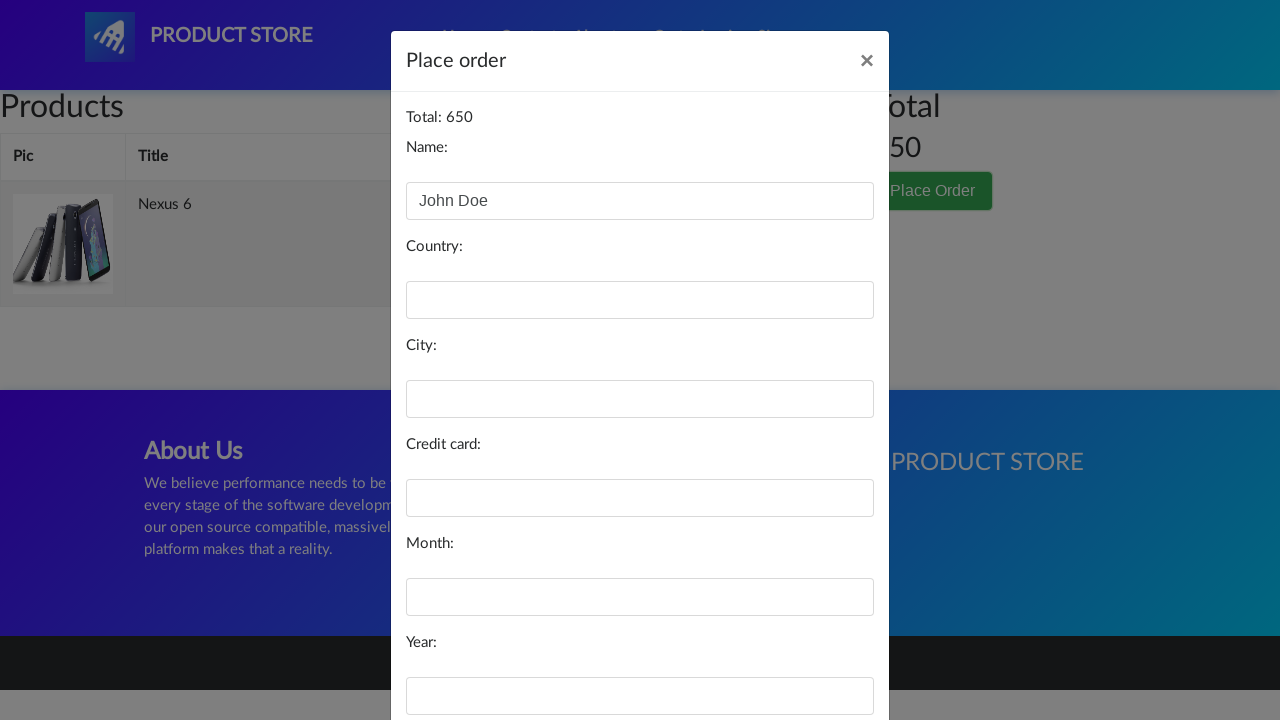

Filled country field with 'USA' on #country
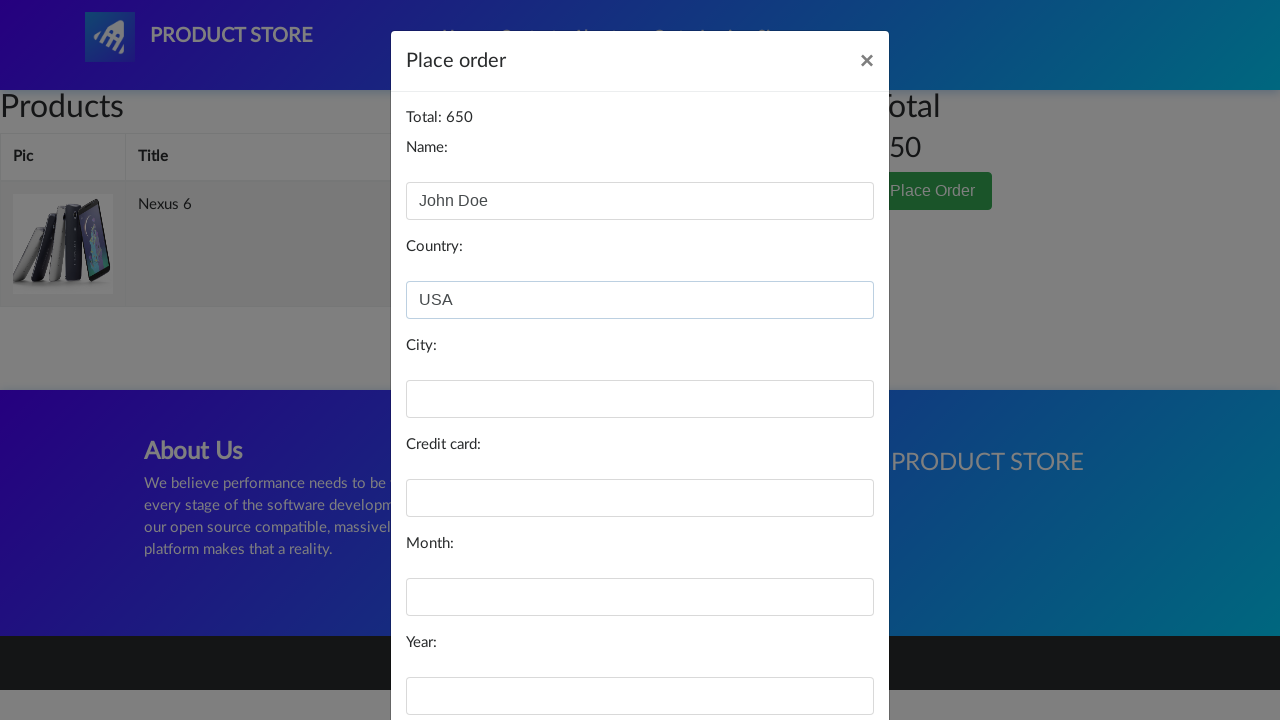

Filled city field with 'New York' on #city
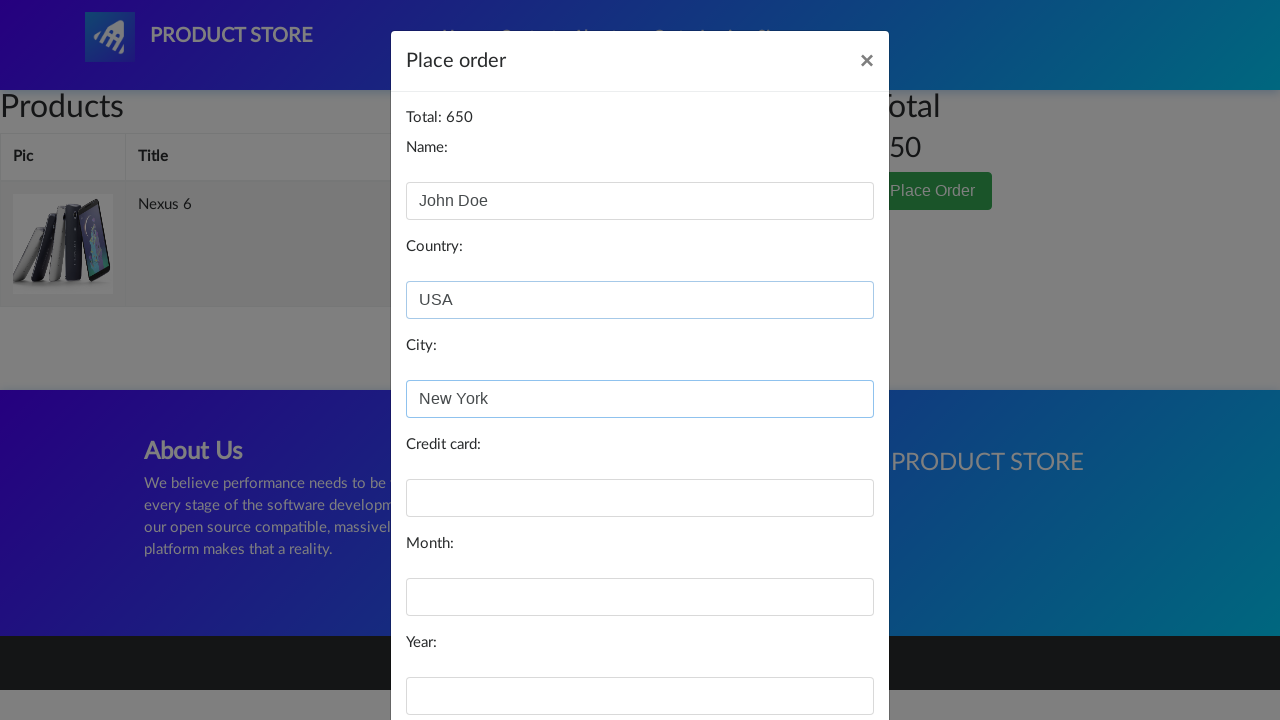

Filled credit card field with test card number on #card
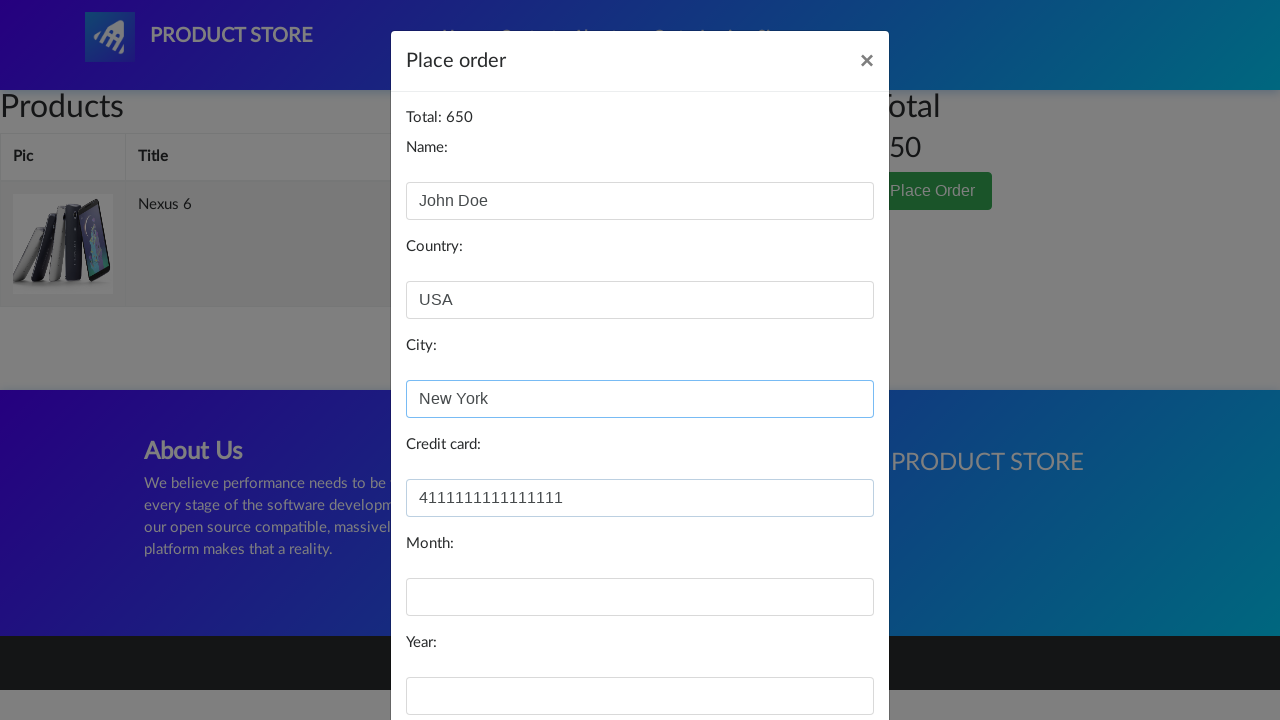

Filled month field with '03' on #month
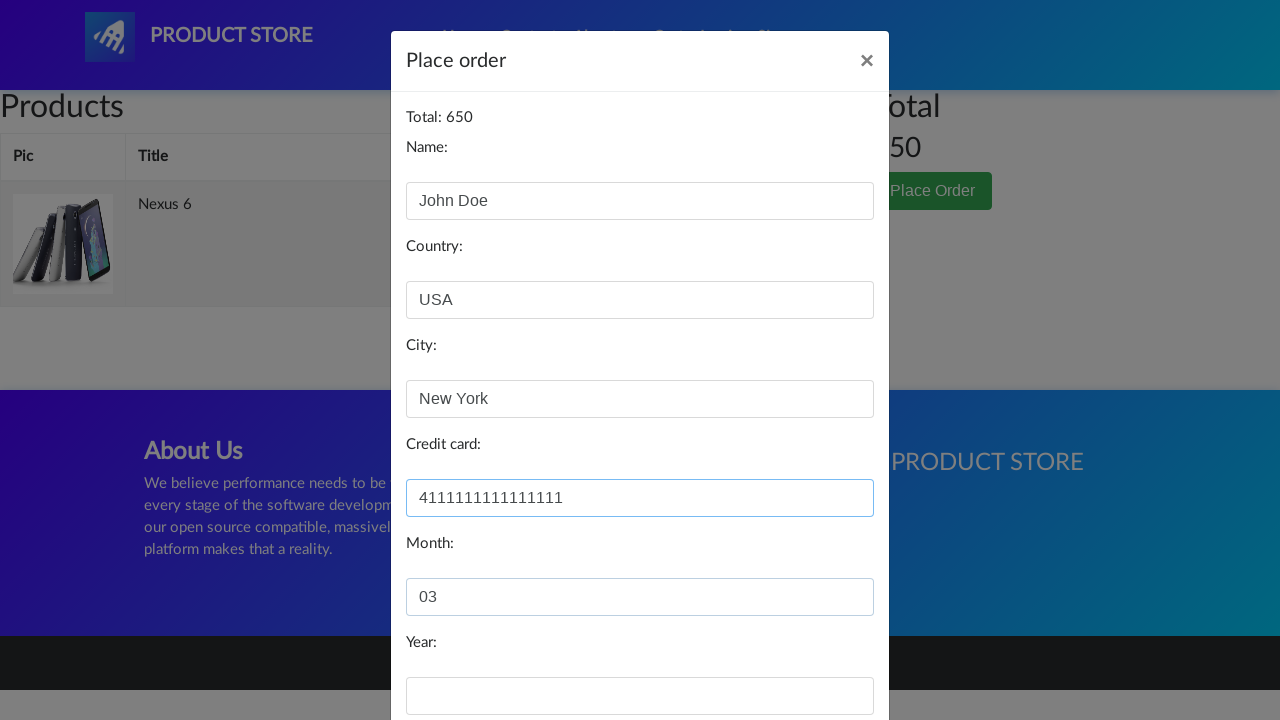

Filled year field with '2025' on #year
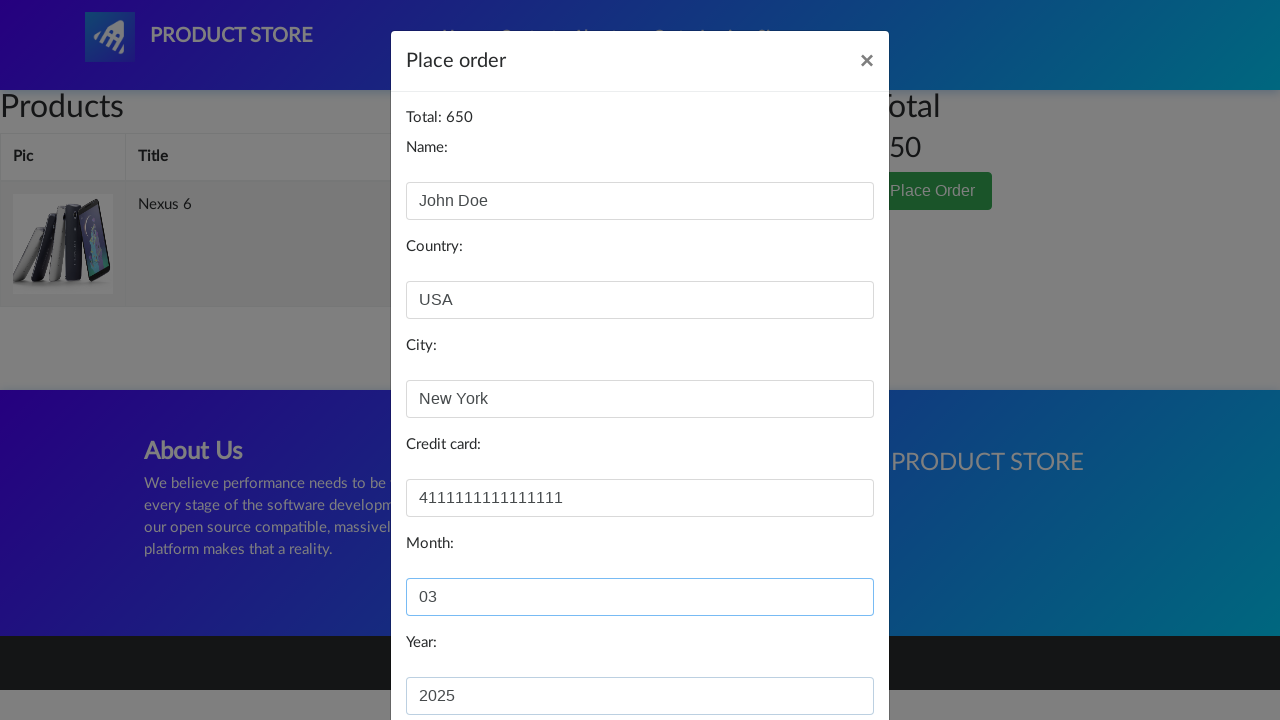

Clicked 'Purchase' button to submit order at (823, 655) on internal:role=button[name="Purchase"i]
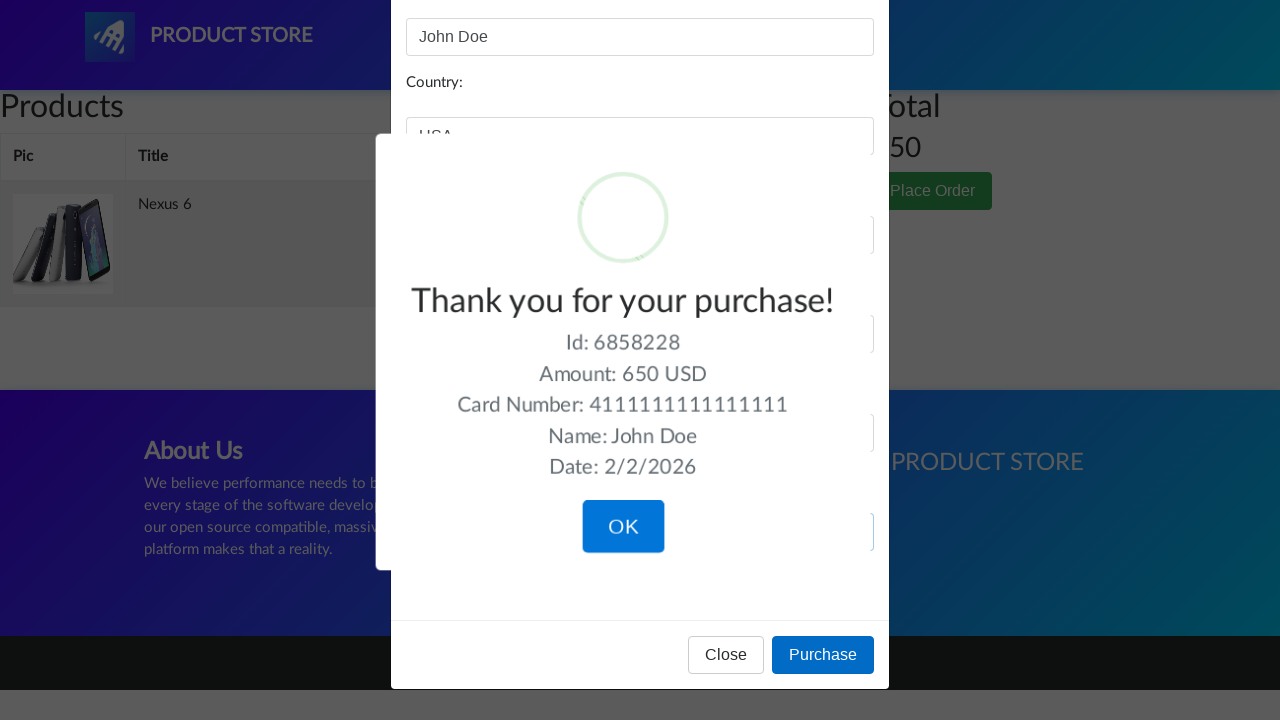

Purchase confirmation message appeared
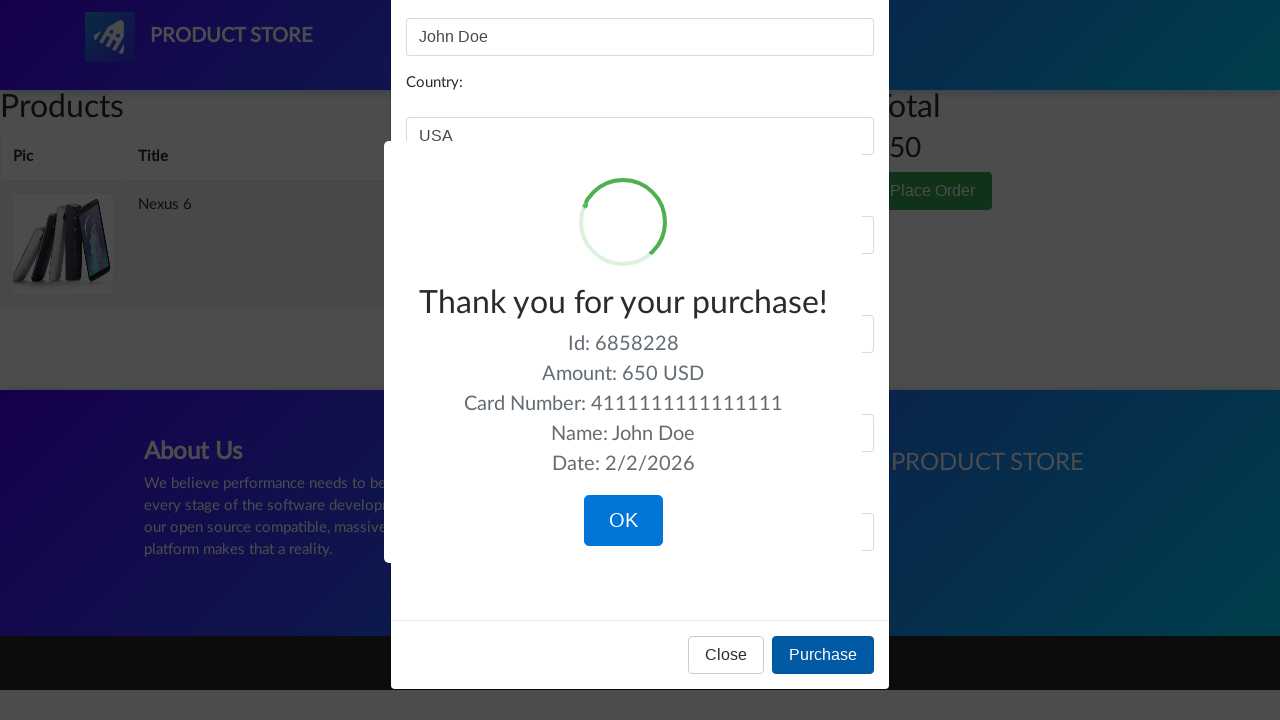

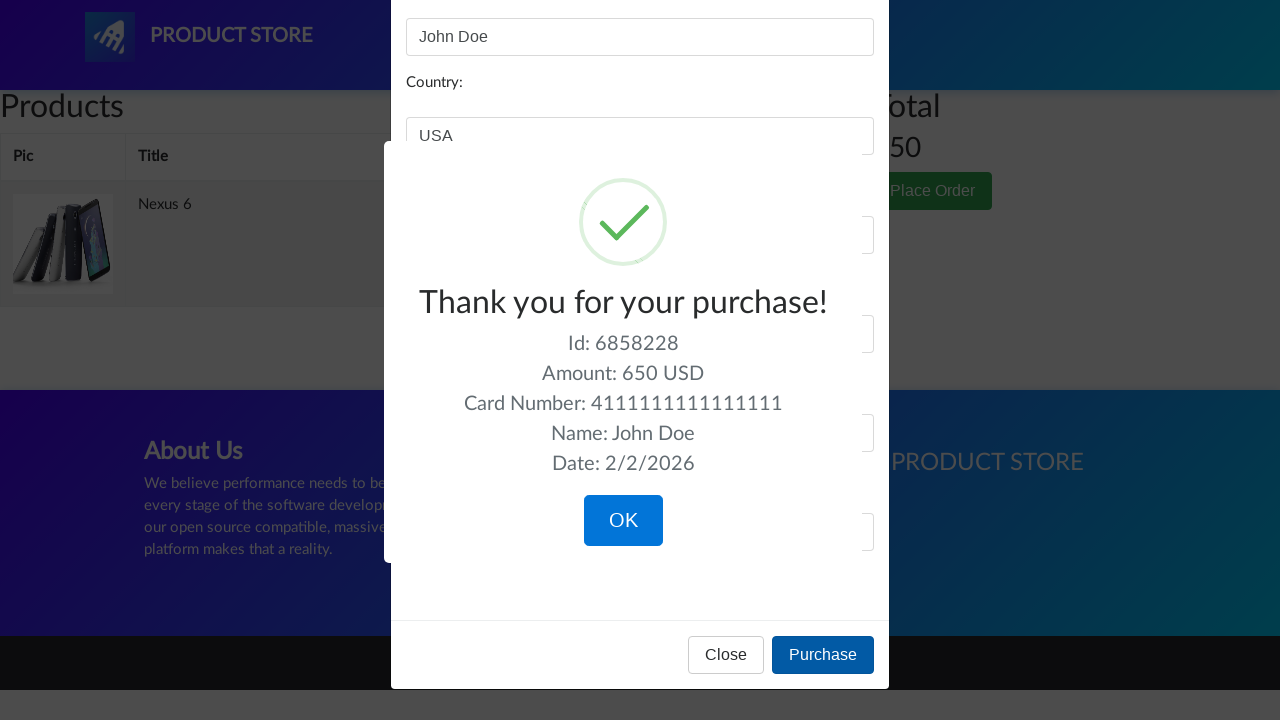